Tests jQuery UI selectable functionality by clicking and holding on multiple items to select them

Starting URL: https://jqueryui.com/selectable/

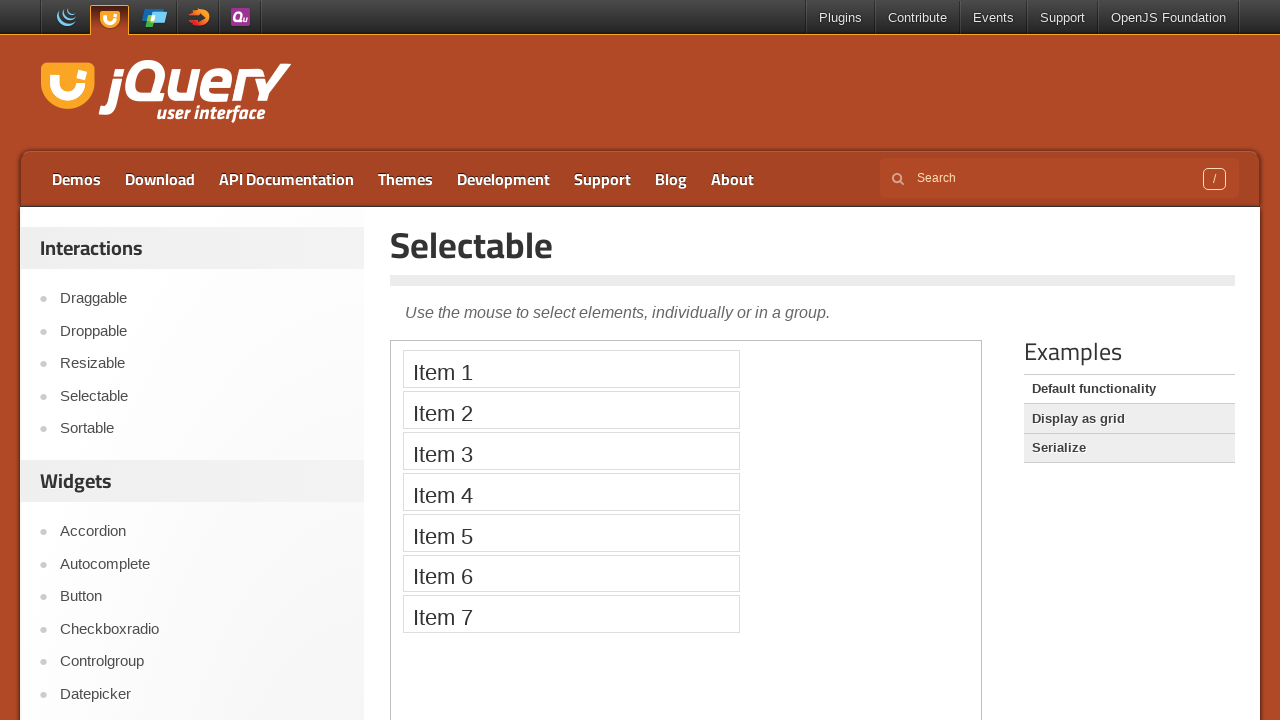

Located the iframe containing the selectable demo
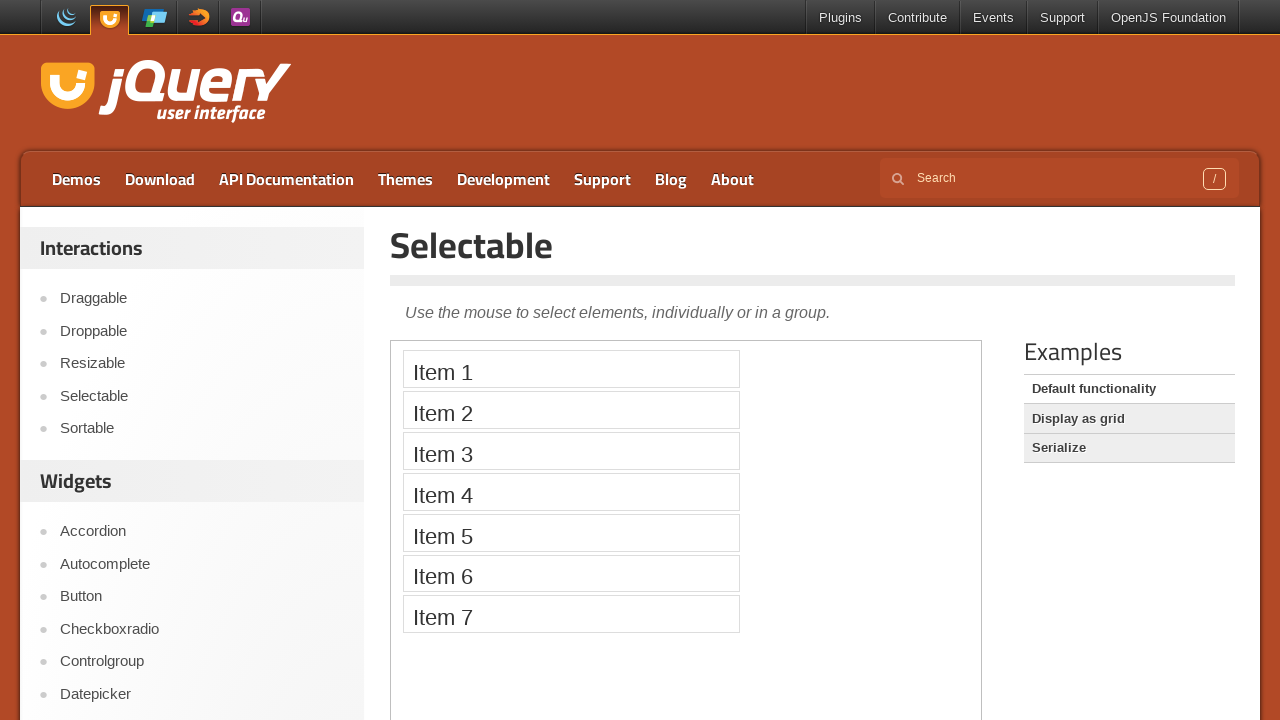

Page loaded and DOM content is ready
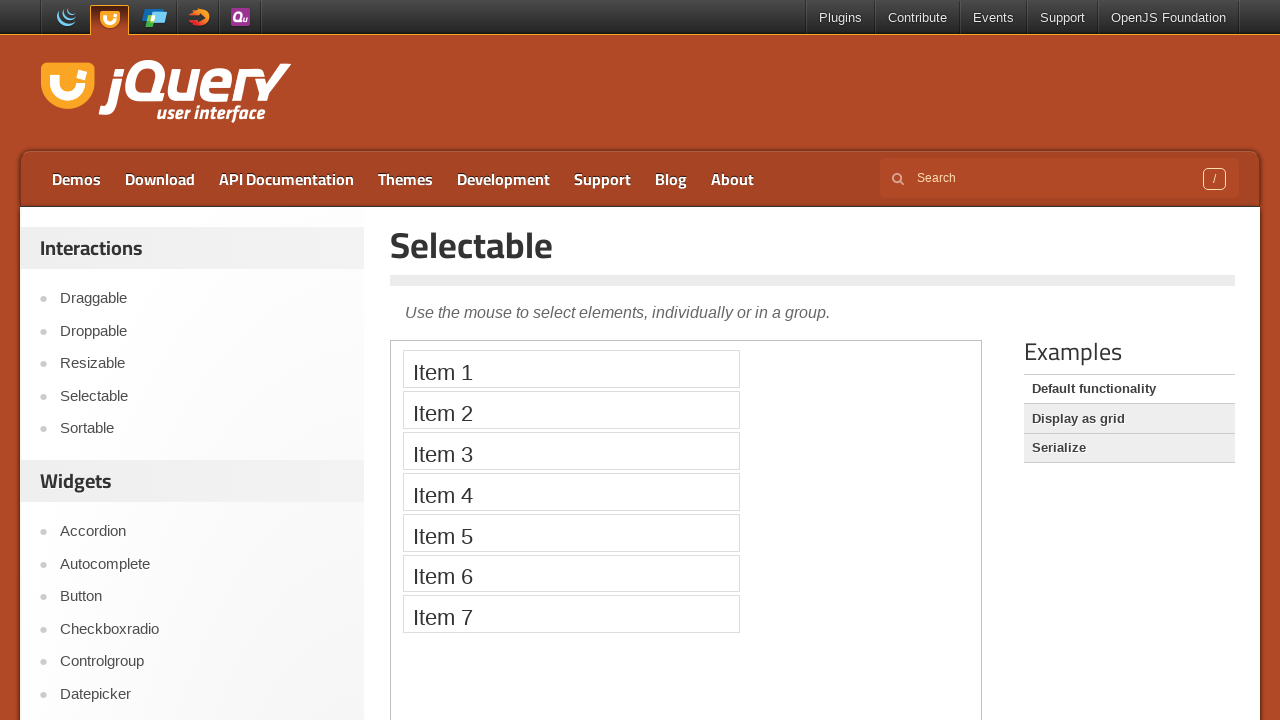

Located Item 1 in the selectable list
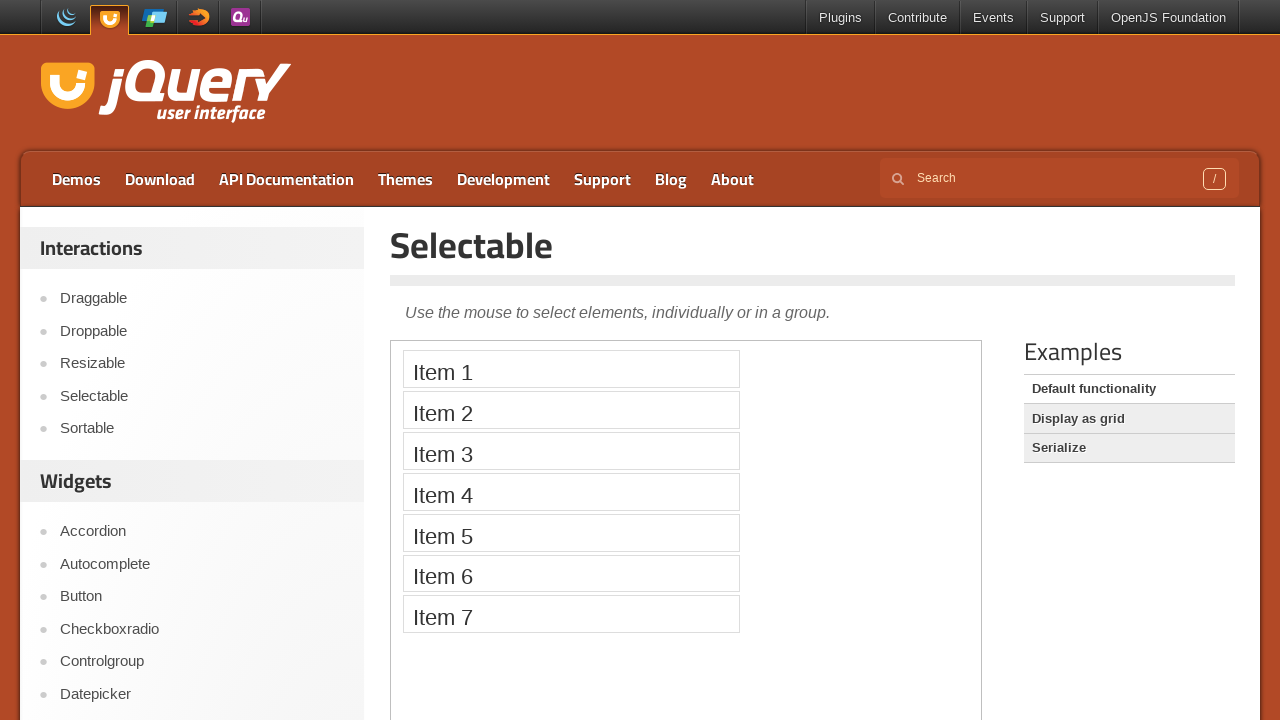

Located Item 2 in the selectable list
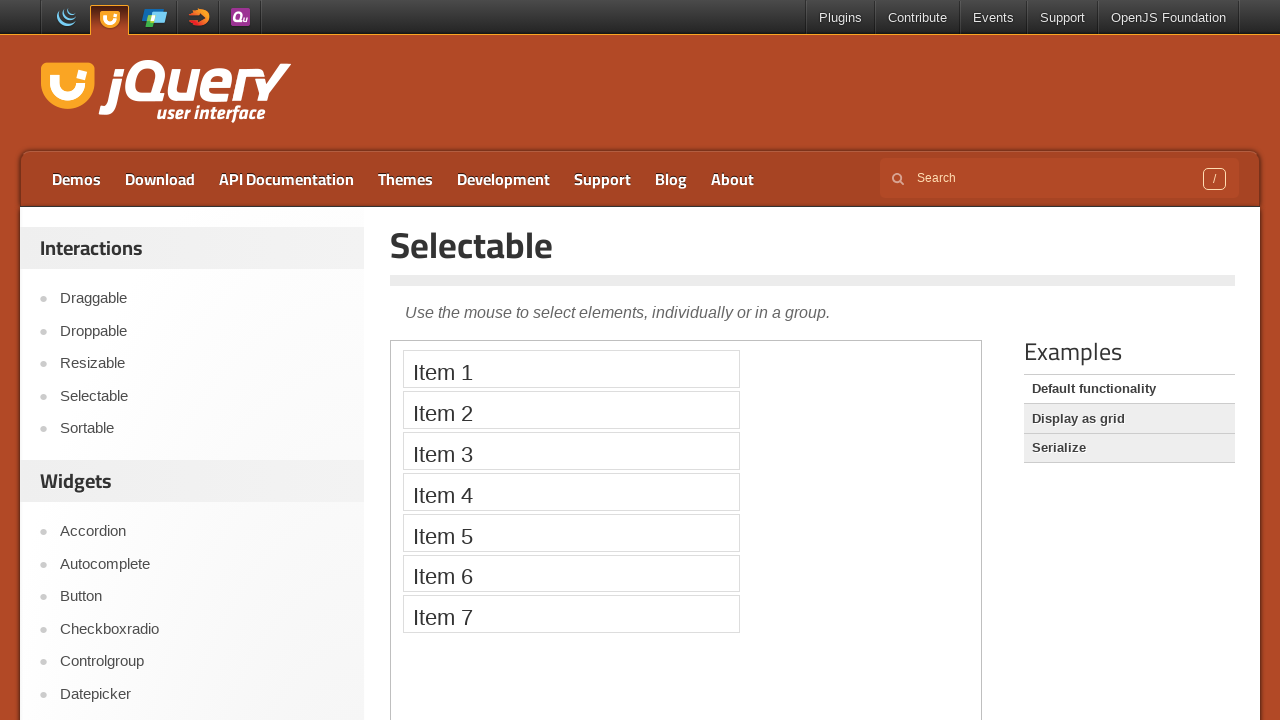

Dragged from Item 1 to Item 2 to select multiple items using click and hold at (571, 410)
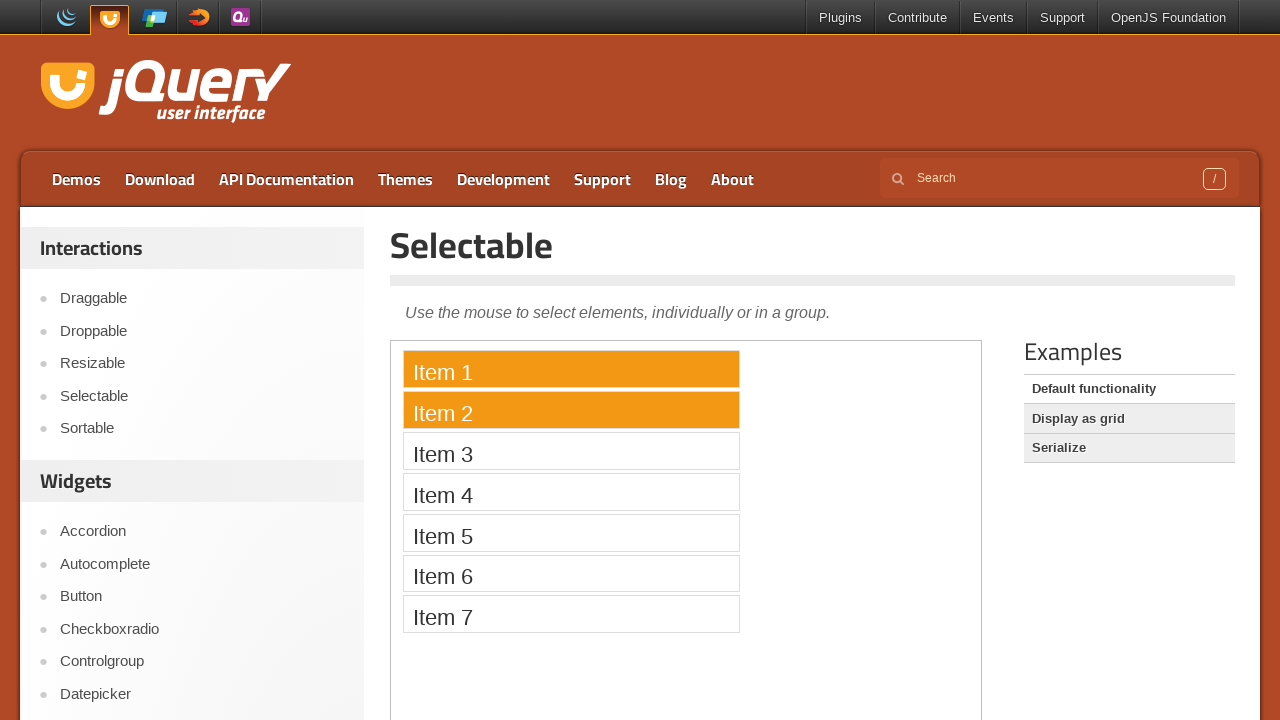

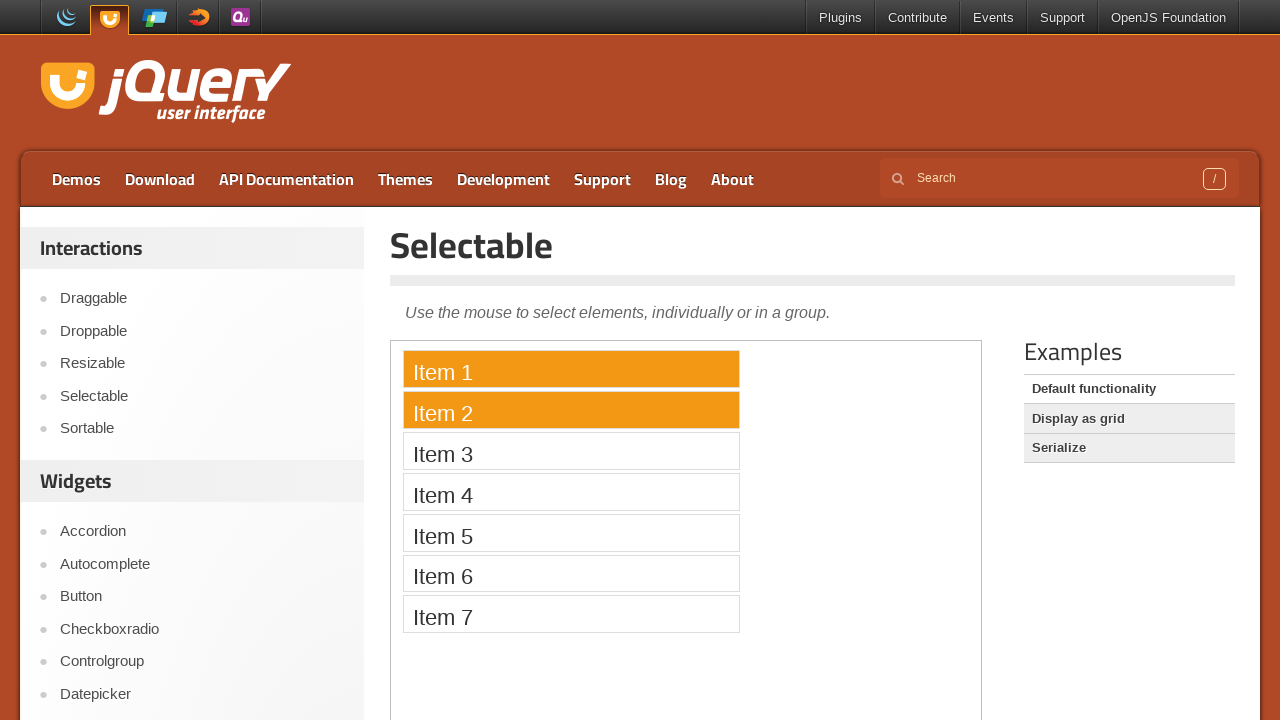